Tests the cultivated variety SNP search functionality on ICRISAT CicerSeq database by selecting cultivars, gene SNP option, and searching for a specific gene ID

Starting URL: https://cegresources.icrisat.org/cicerseq/?page_id=3605

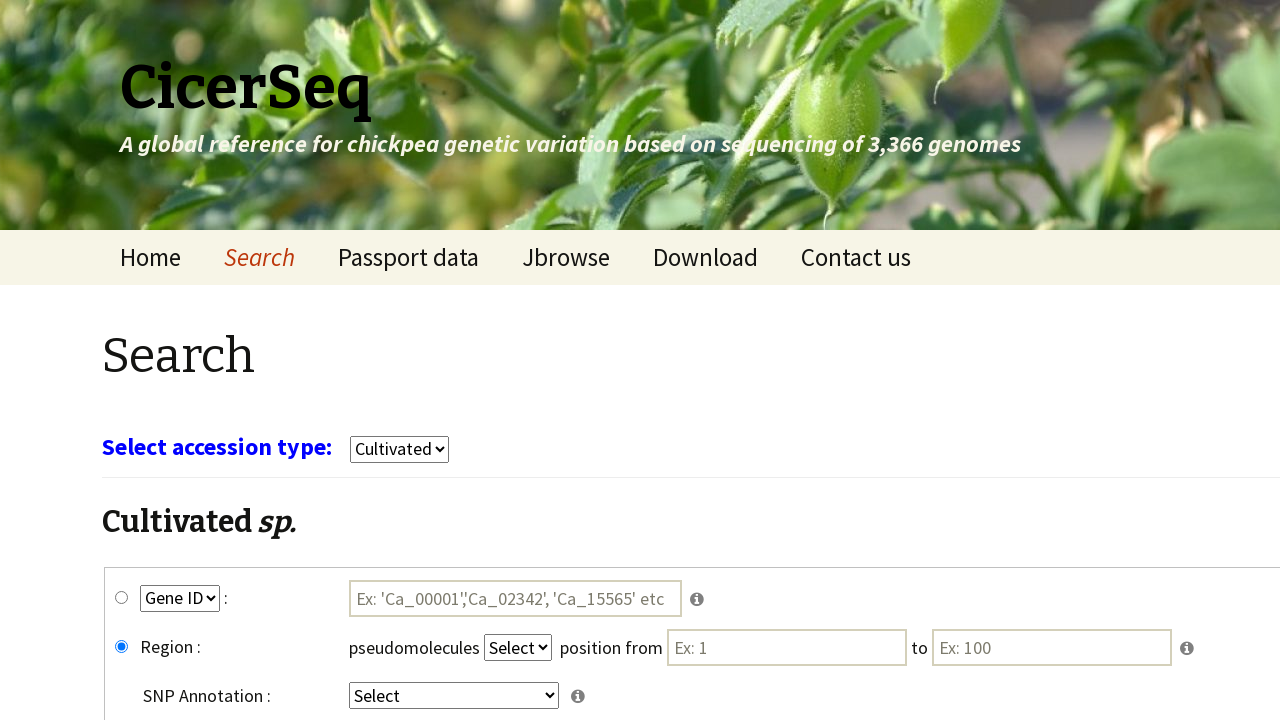

Waited for page to load
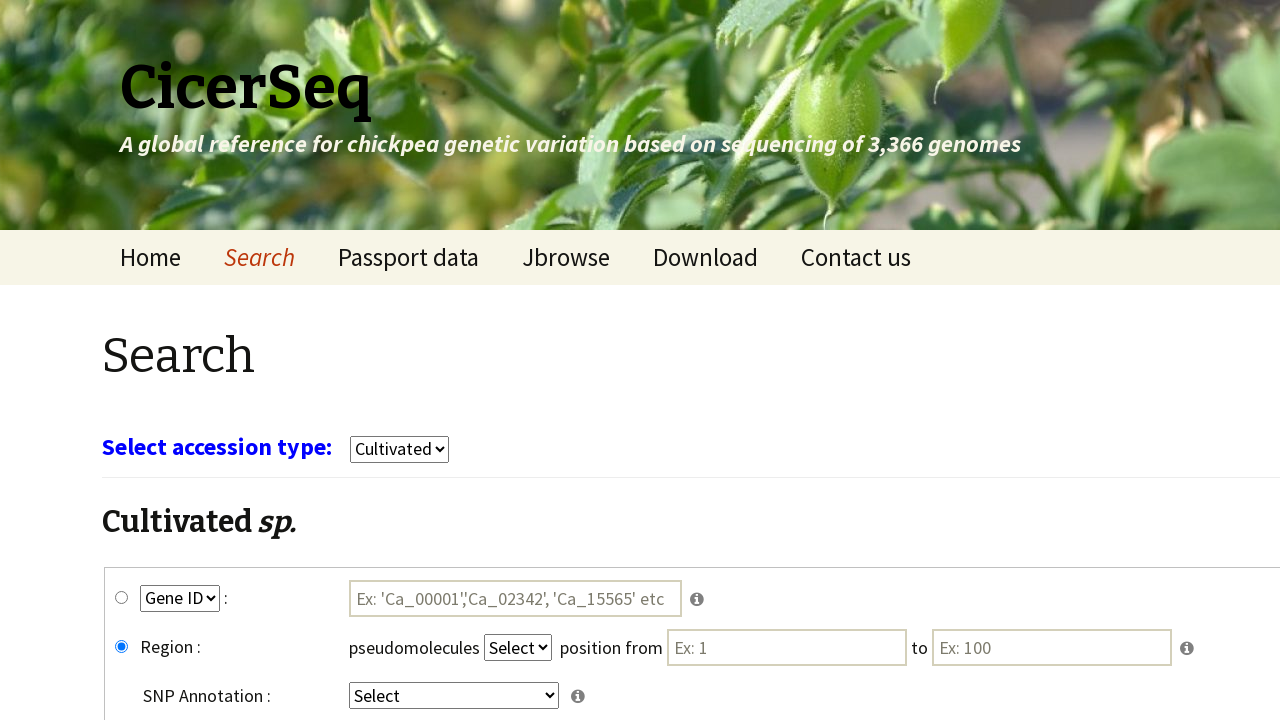

Selected 'cultivars' from crop dropdown on select[name='select_crop']
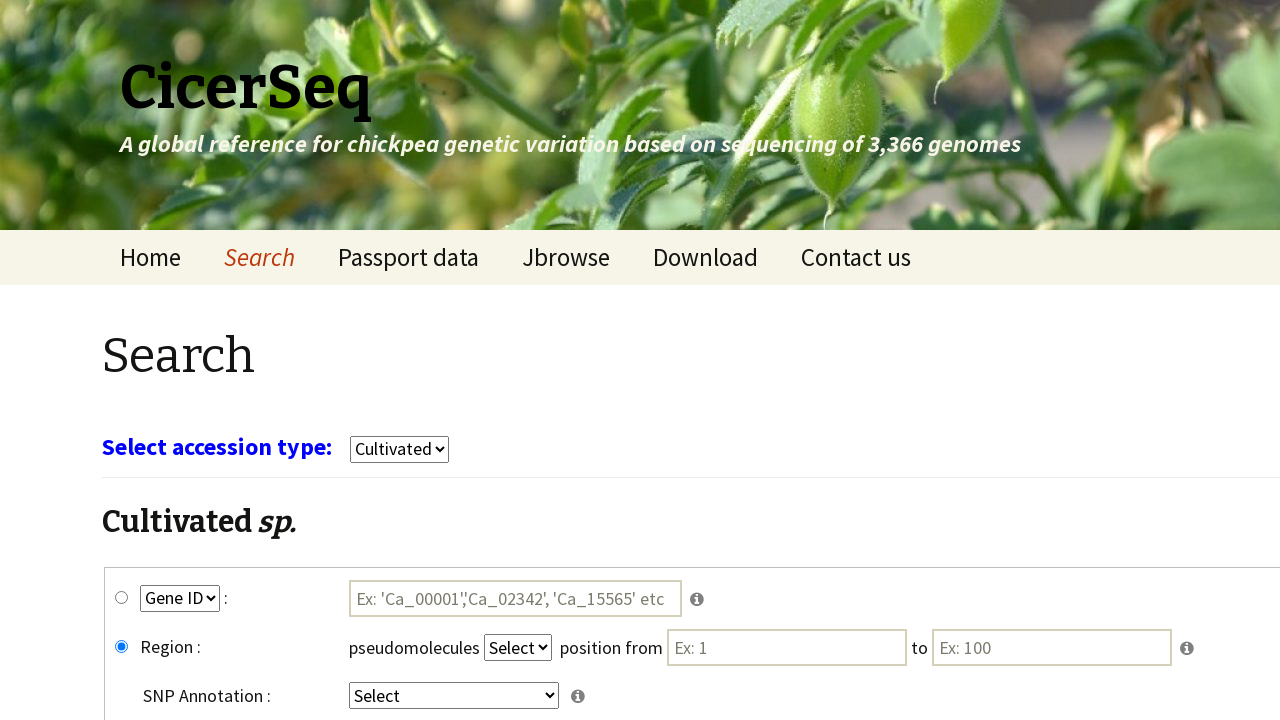

Clicked gene_snp radio button at (122, 598) on #gene_snp
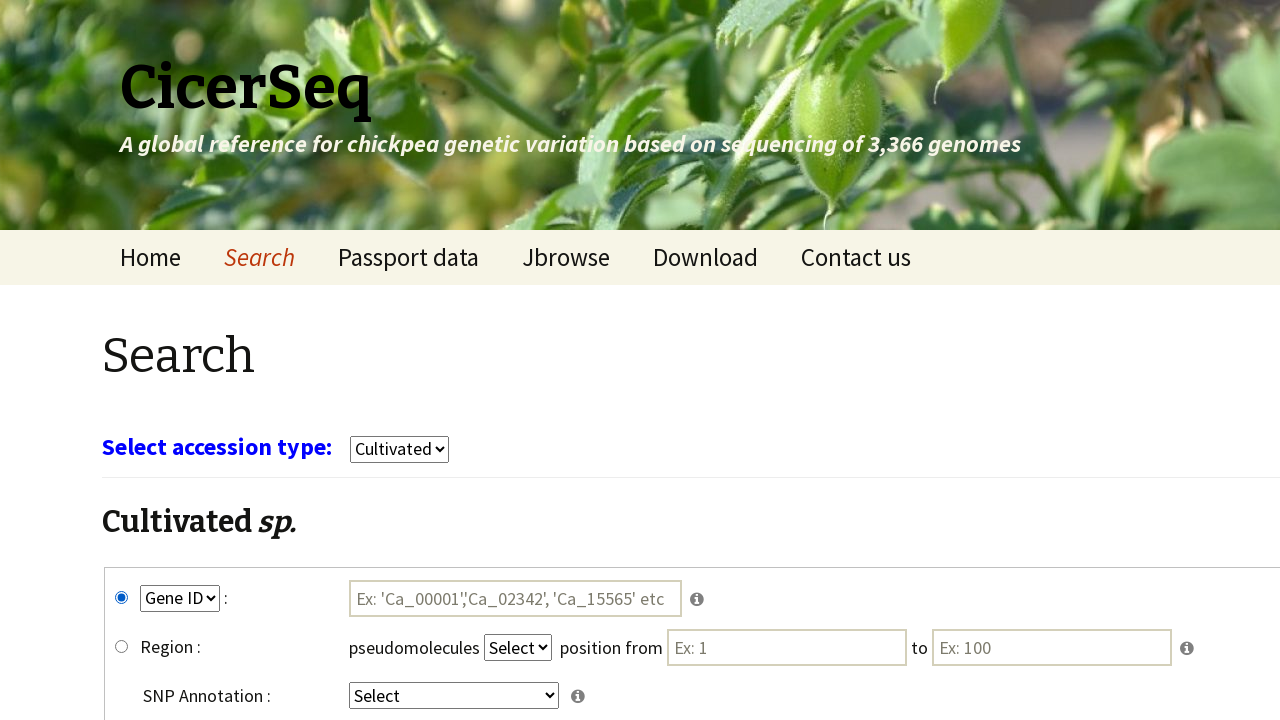

Selected 'GeneID' from key1 dropdown on select[name='key1']
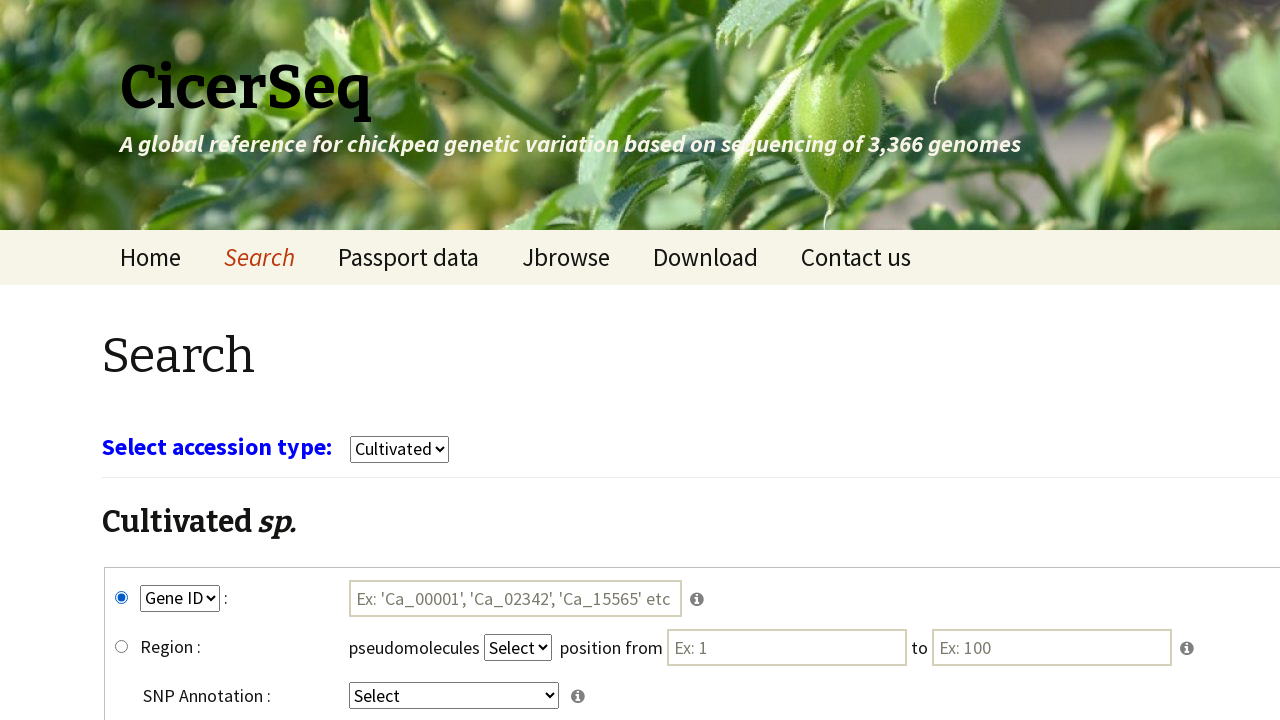

Selected 'intergenic' from key4 dropdown on select[name='key4']
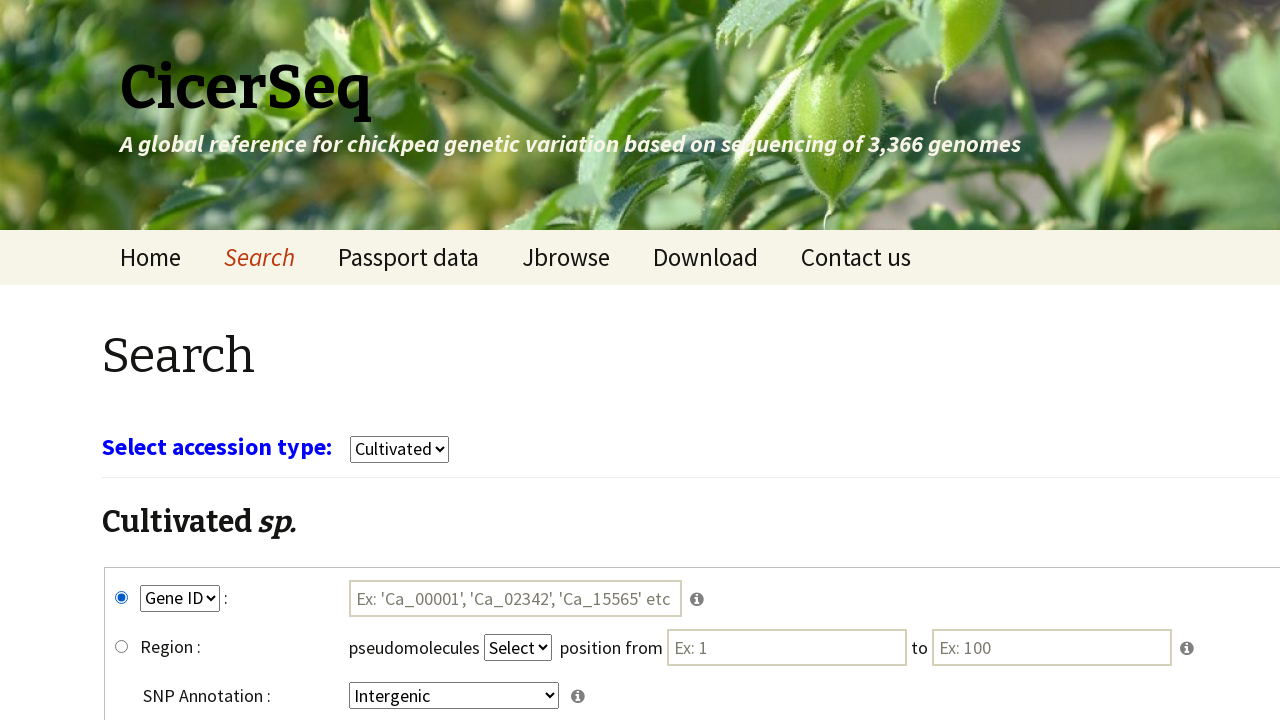

Entered gene ID 'Ca_00004' in search field on #tmp1
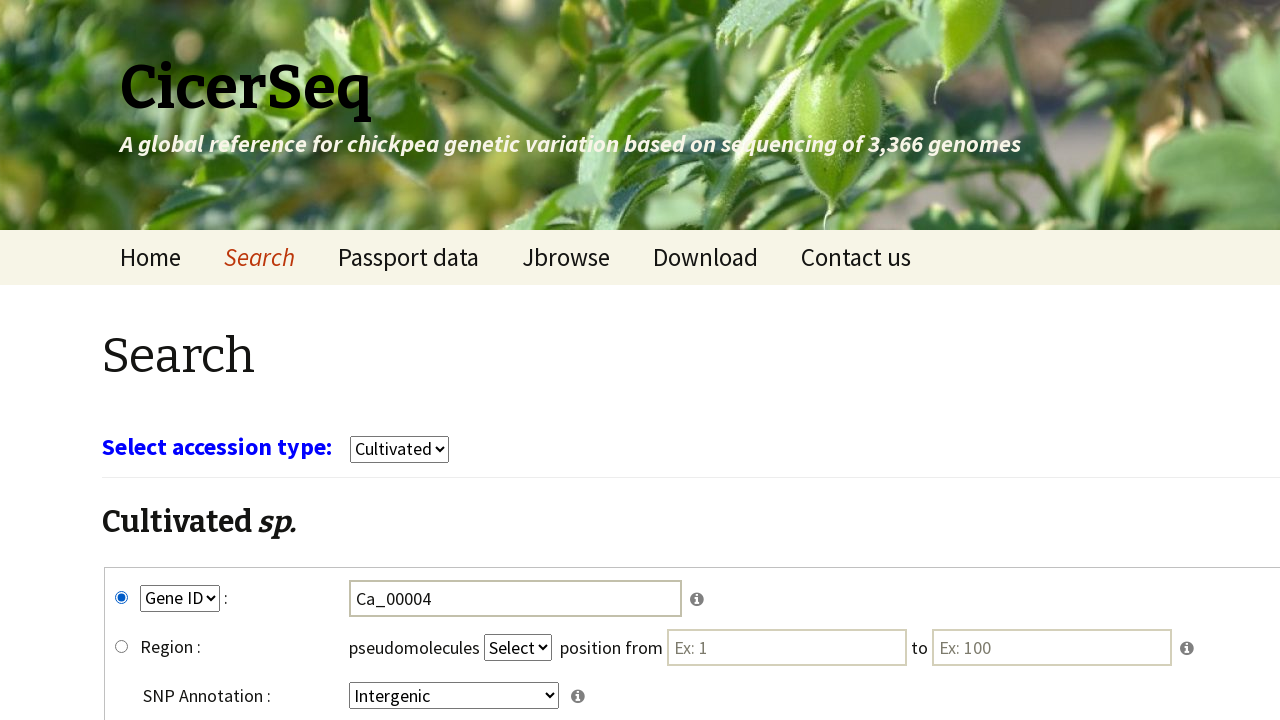

Clicked submit button to search for cultivated variety SNP at (788, 573) on input[name='submit']
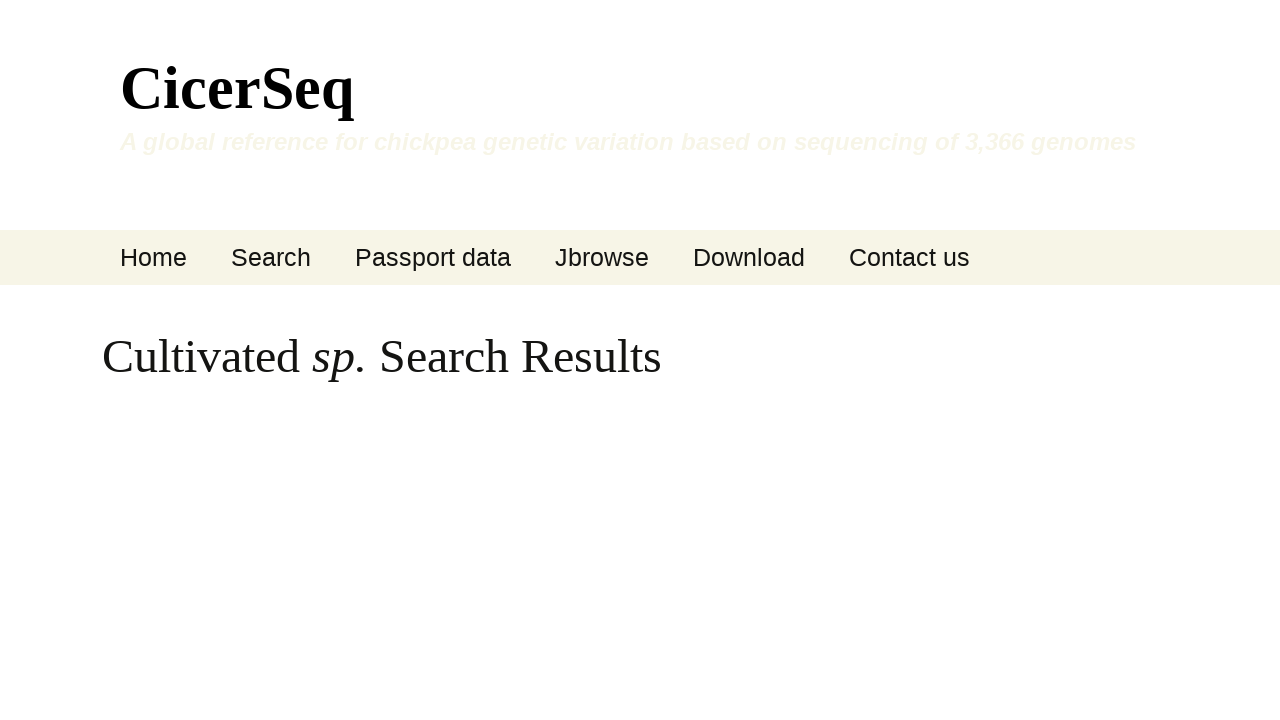

Waited for search results to load
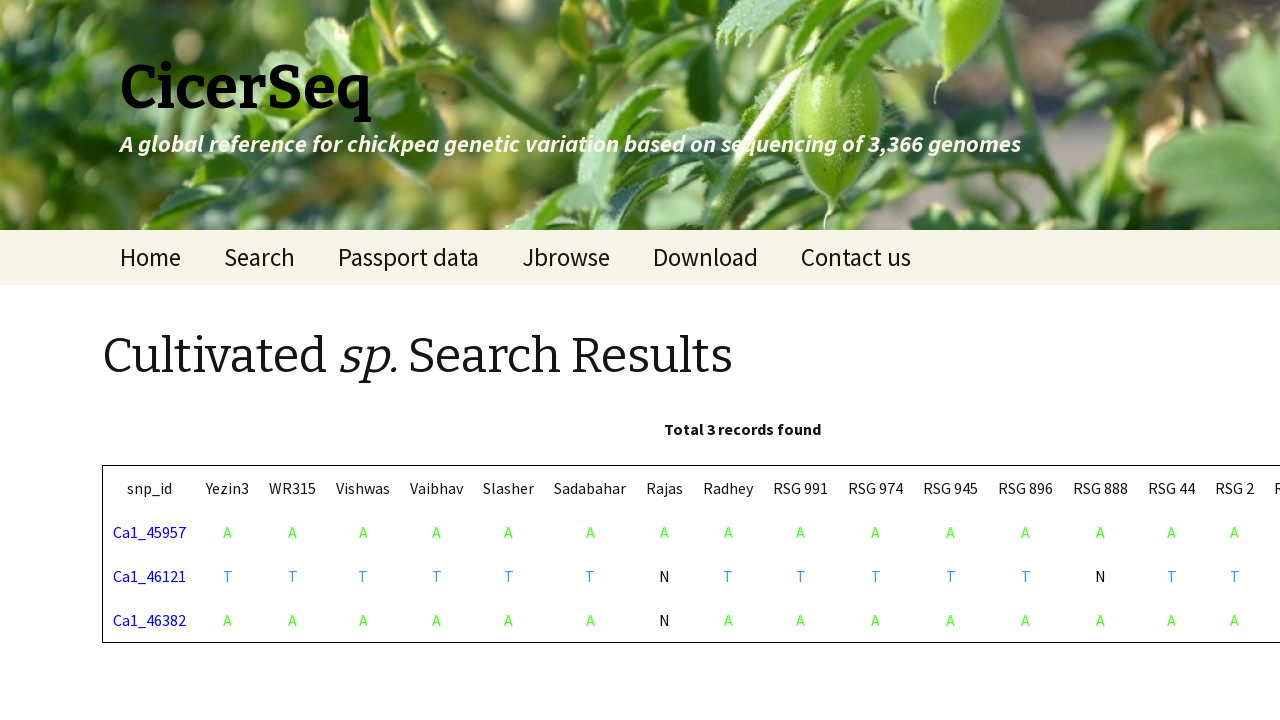

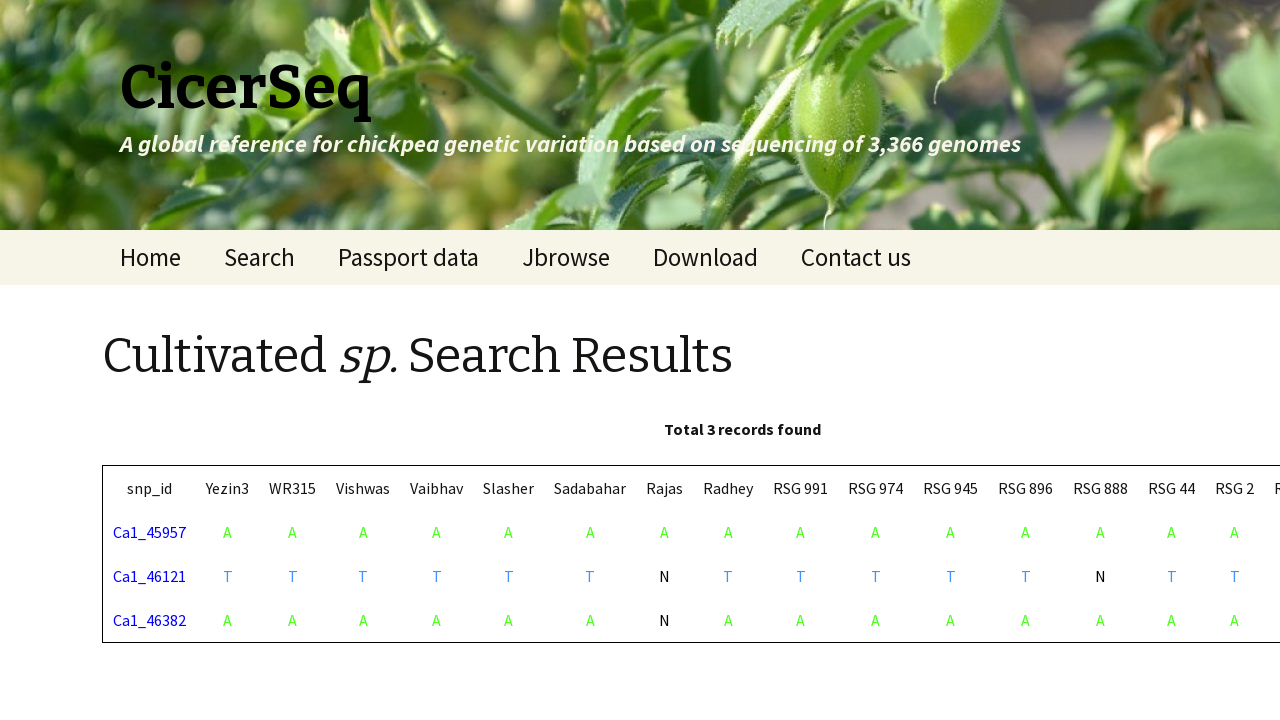